Tests checkbox functionality on GWT Showcase demo by randomly selecting checkboxes, printing their labels, and immediately unchecking them. The test continues until Friday checkbox is checked and unchecked three times.

Starting URL: http://samples.gwtproject.org/samples/Showcase/Showcase.html#!CwCheckBox

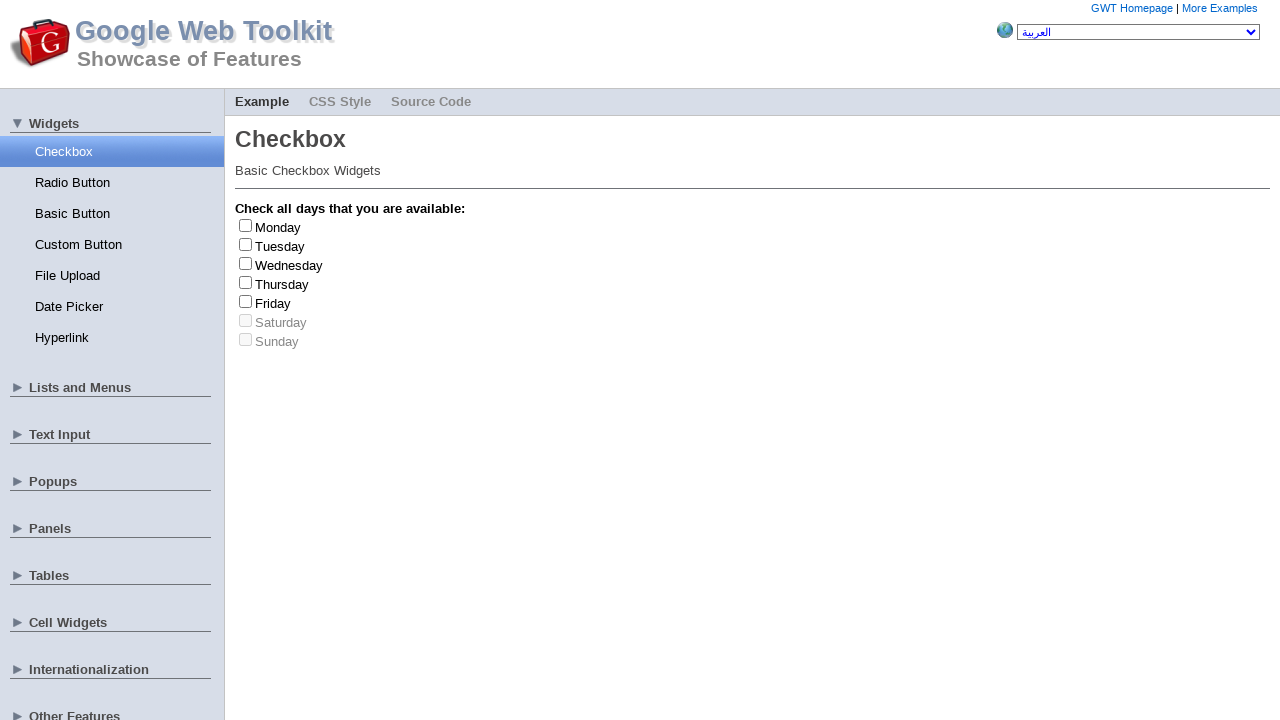

Waited for page to load
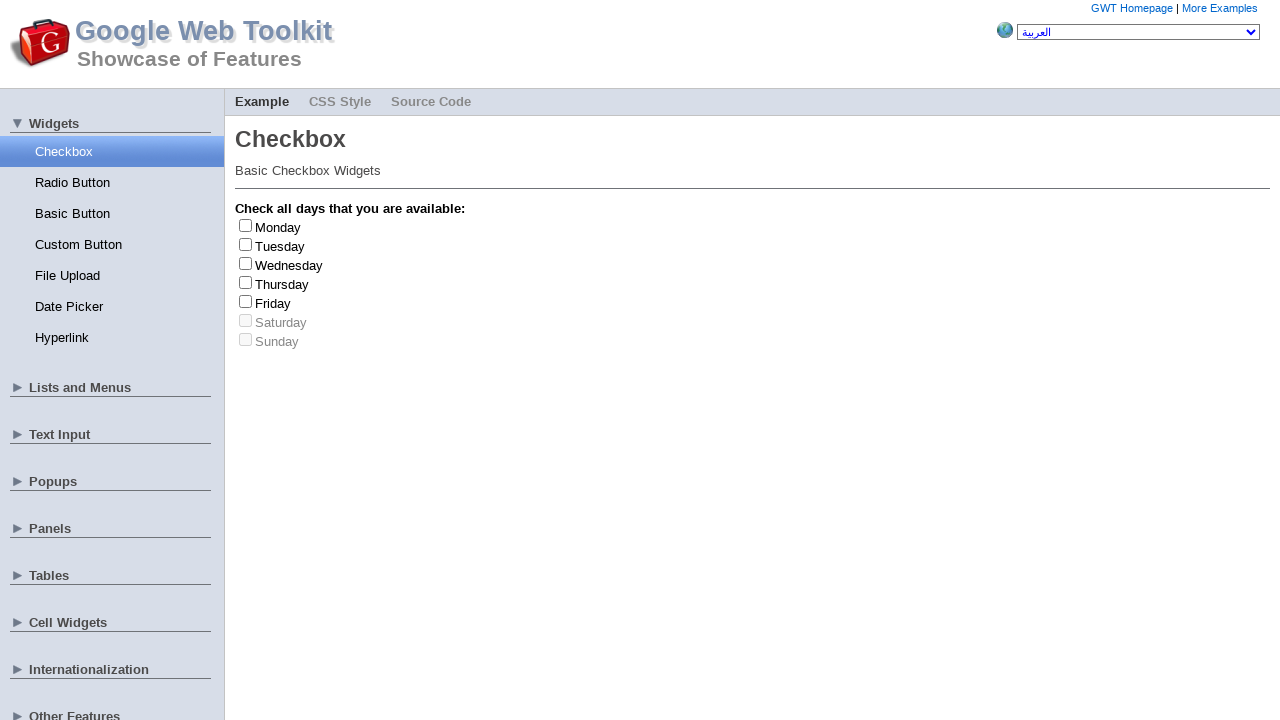

Located all checkboxes on the page
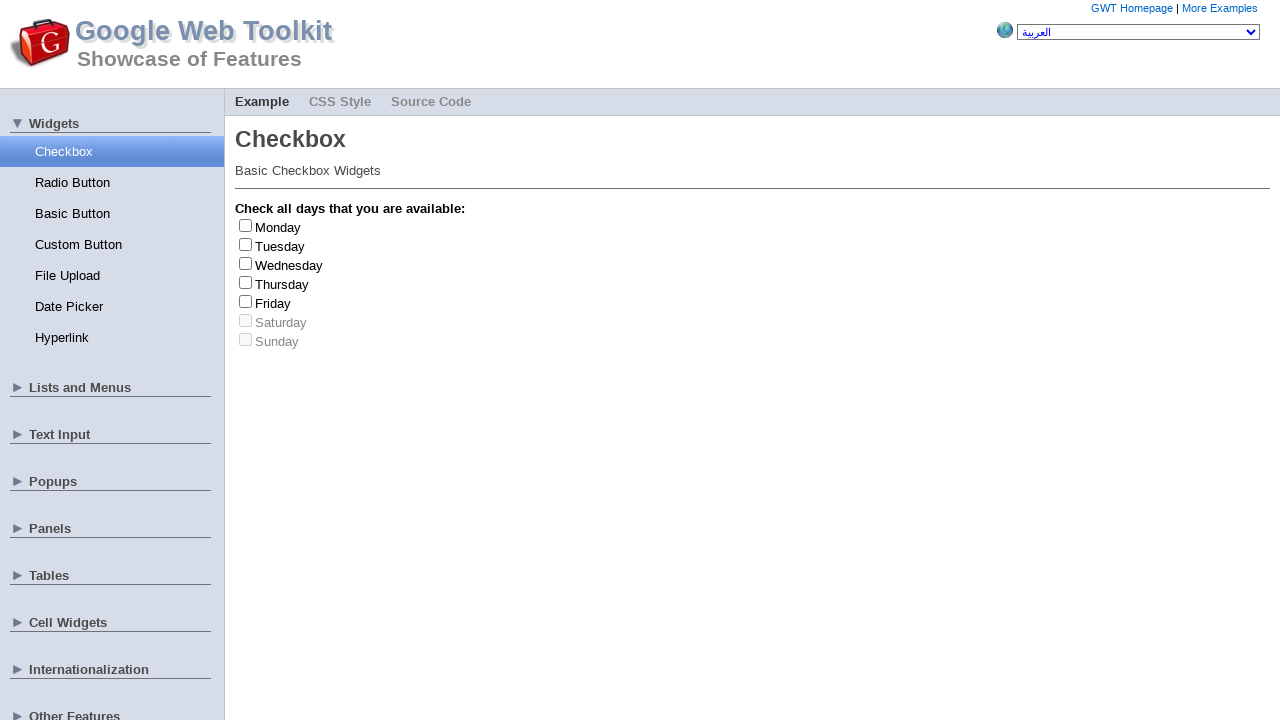

Located all checkbox labels on the page
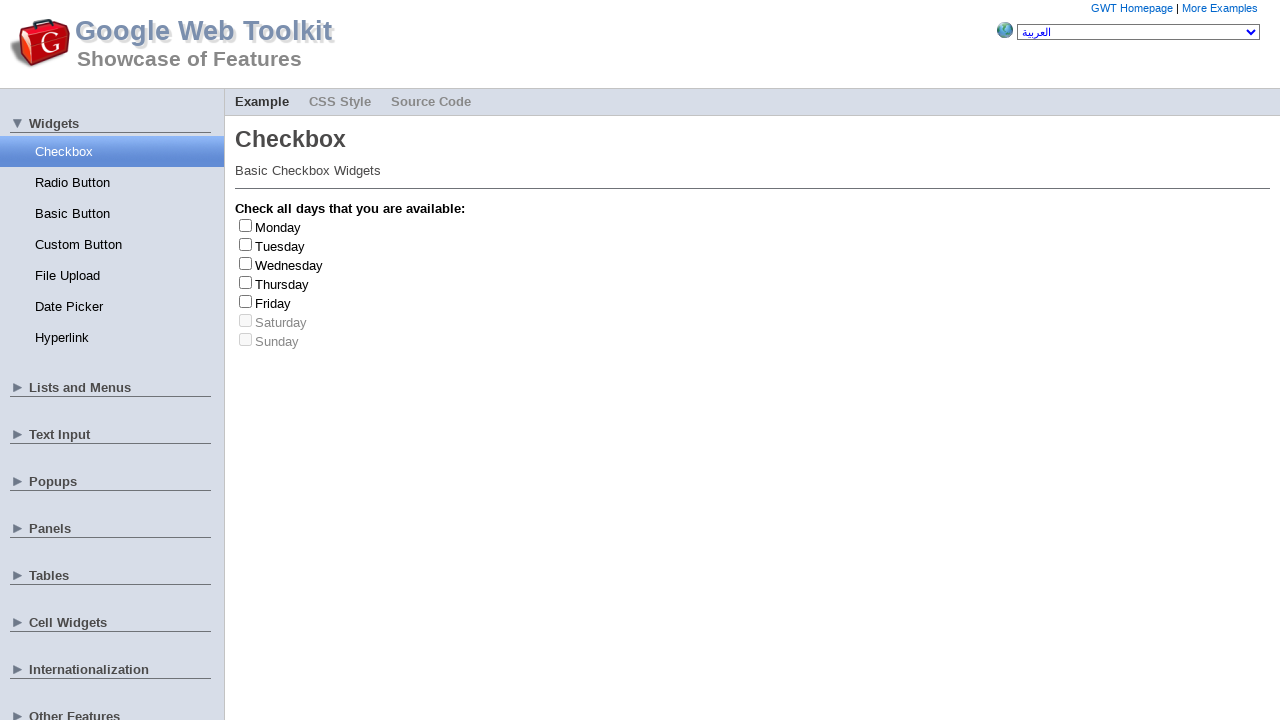

Clicked checkbox to check it at (246, 244) on input[type='checkbox'] >> nth=1
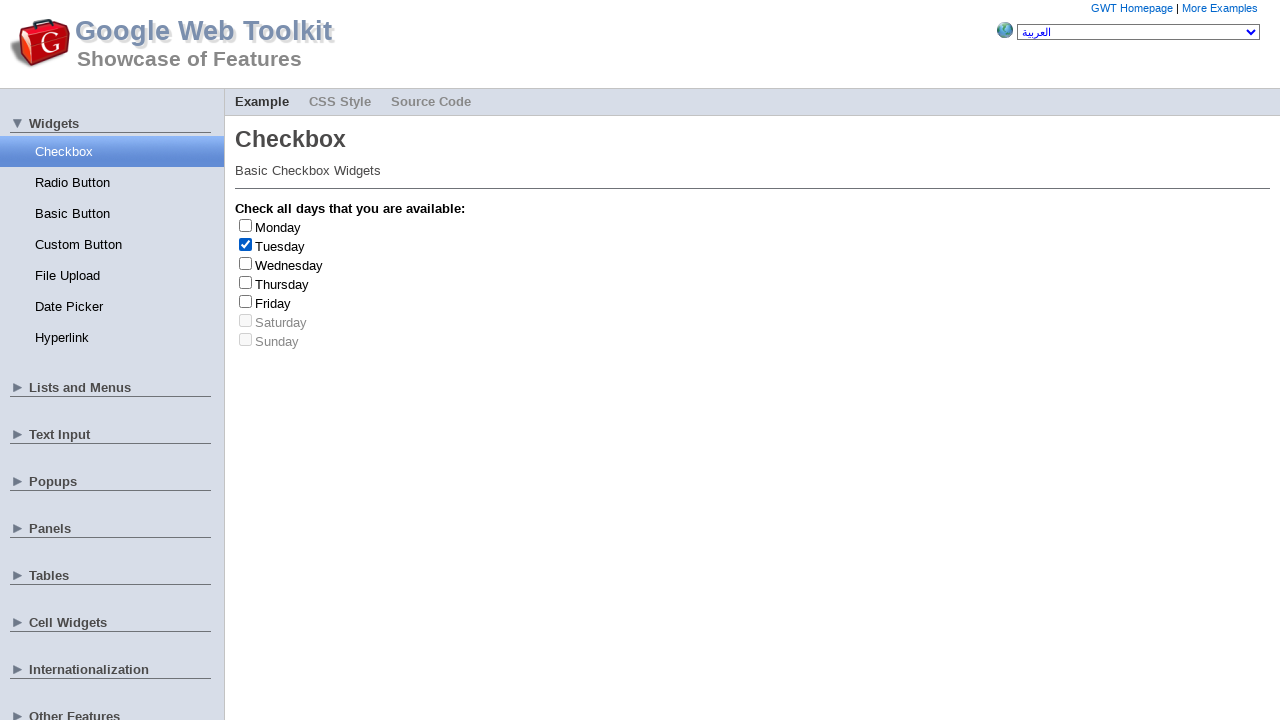

Retrieved checkbox label: Tuesday
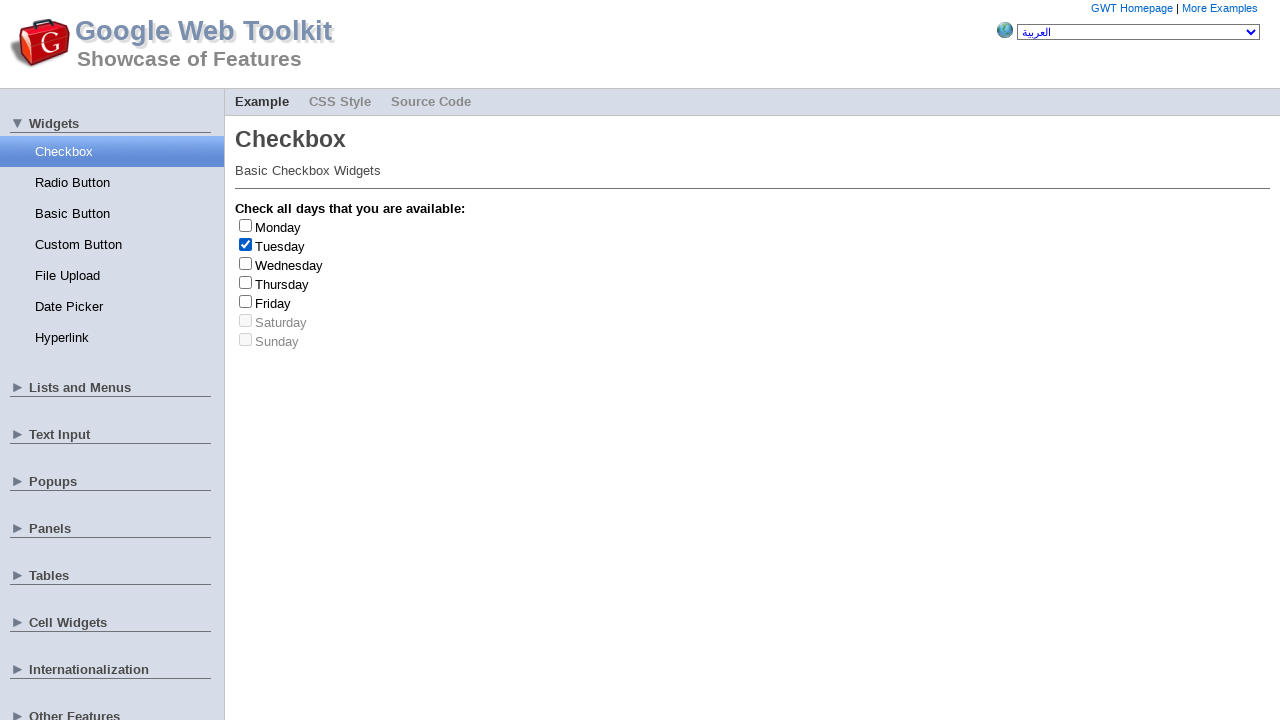

Clicked checkbox to uncheck it at (246, 244) on input[type='checkbox'] >> nth=1
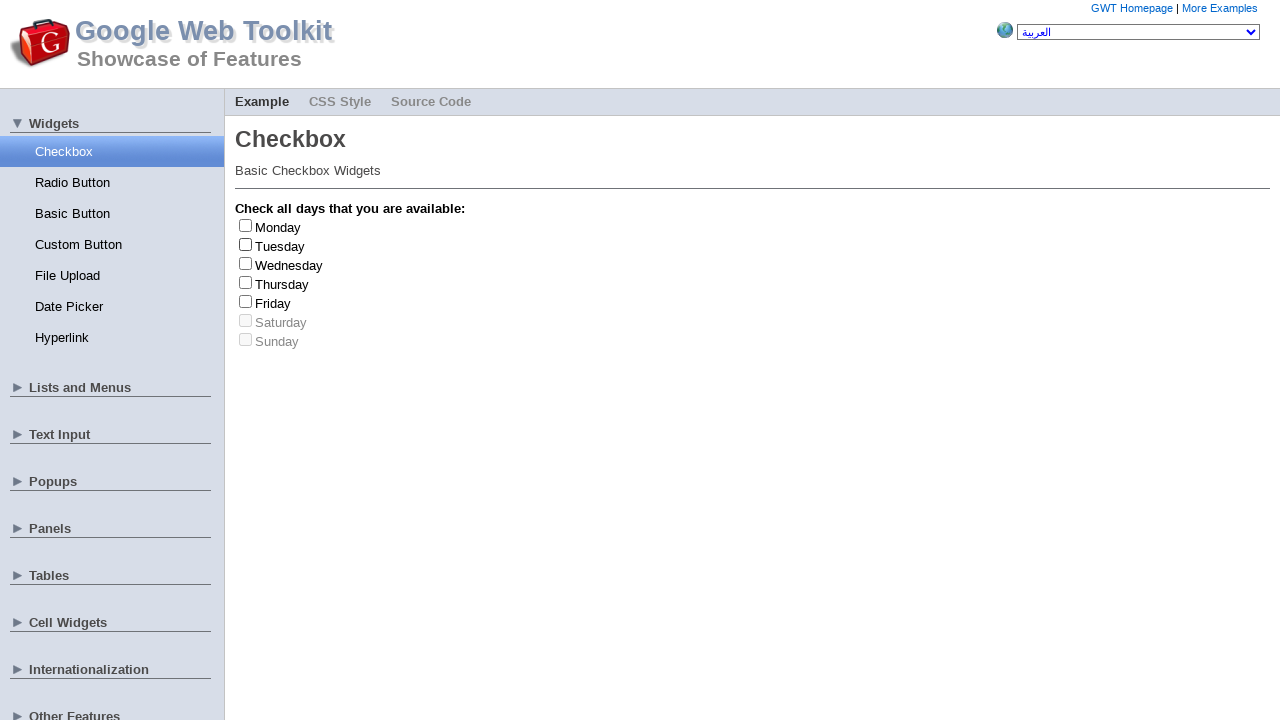

Clicked checkbox to check it at (246, 263) on input[type='checkbox'] >> nth=2
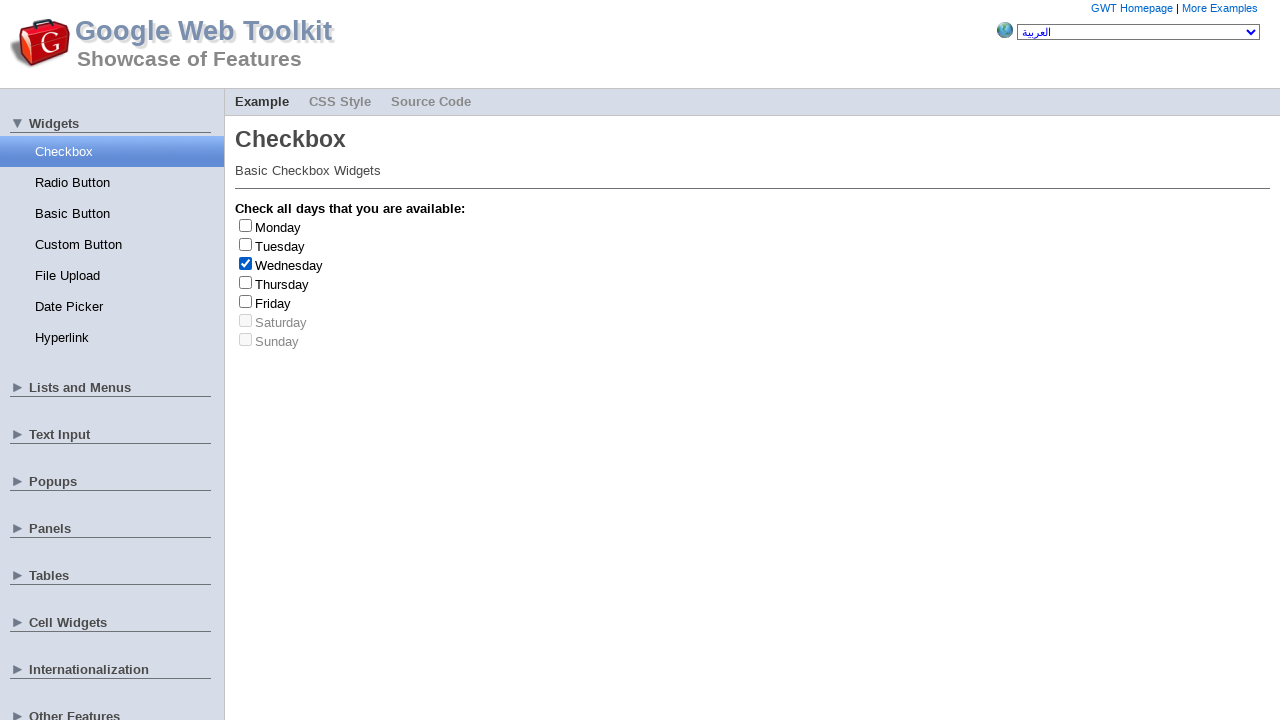

Retrieved checkbox label: Wednesday
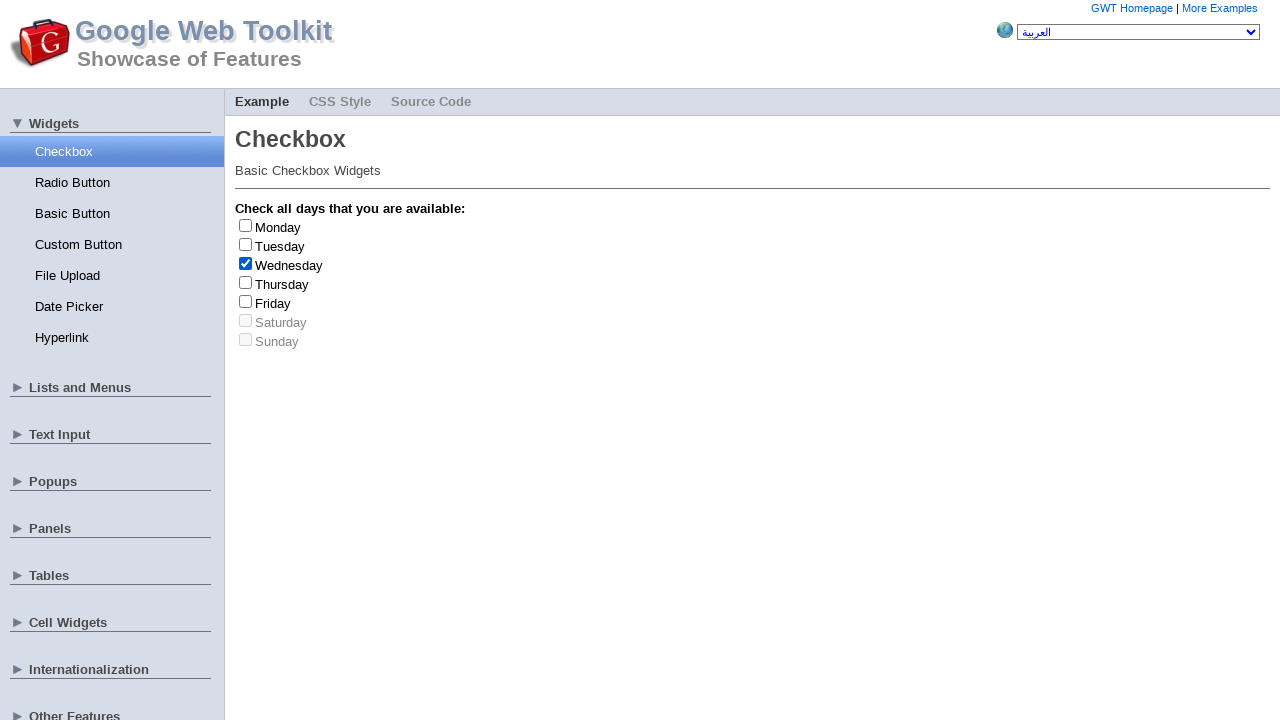

Clicked checkbox to uncheck it at (246, 263) on input[type='checkbox'] >> nth=2
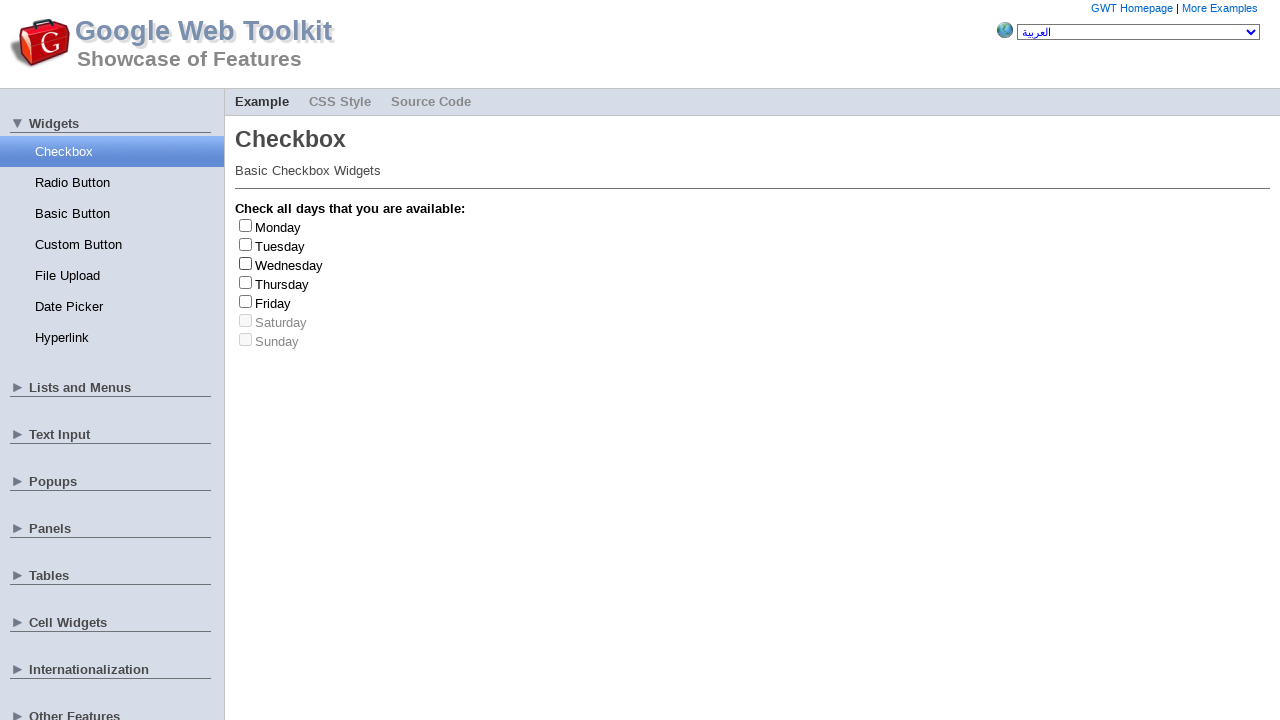

Clicked checkbox to check it at (246, 301) on input[type='checkbox'] >> nth=4
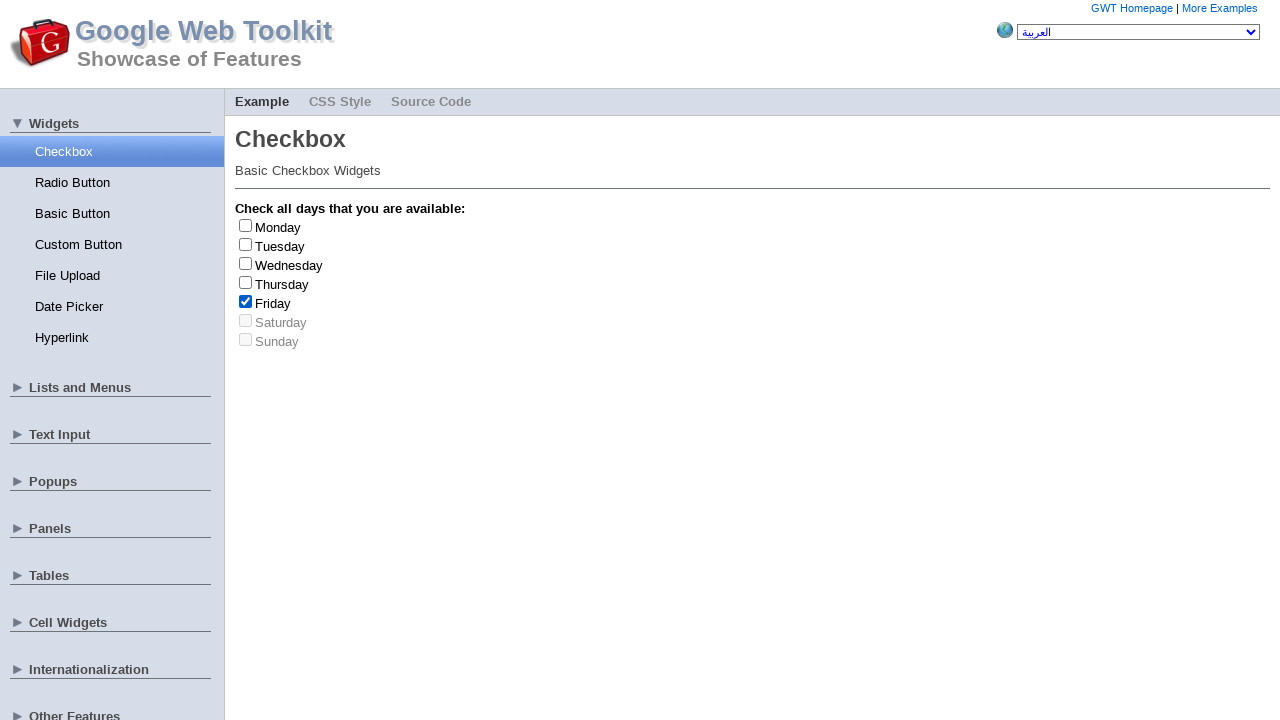

Retrieved checkbox label: Friday
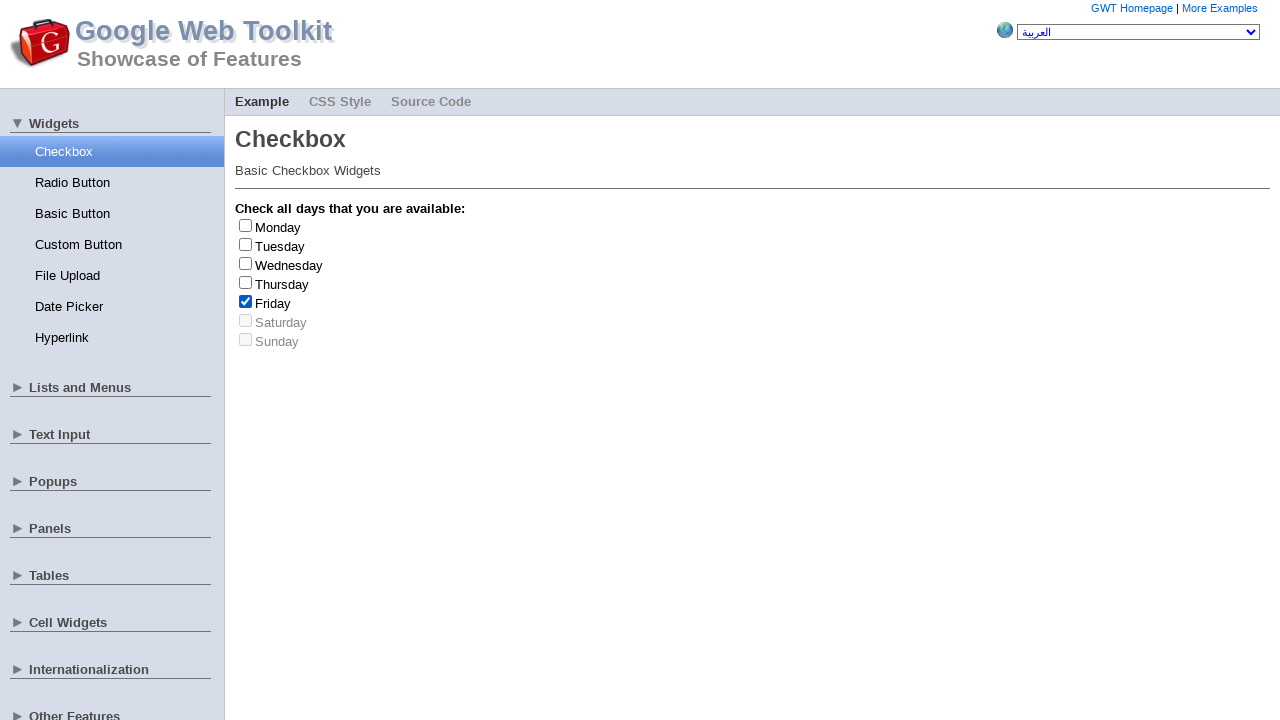

Clicked checkbox to uncheck it at (246, 301) on input[type='checkbox'] >> nth=4
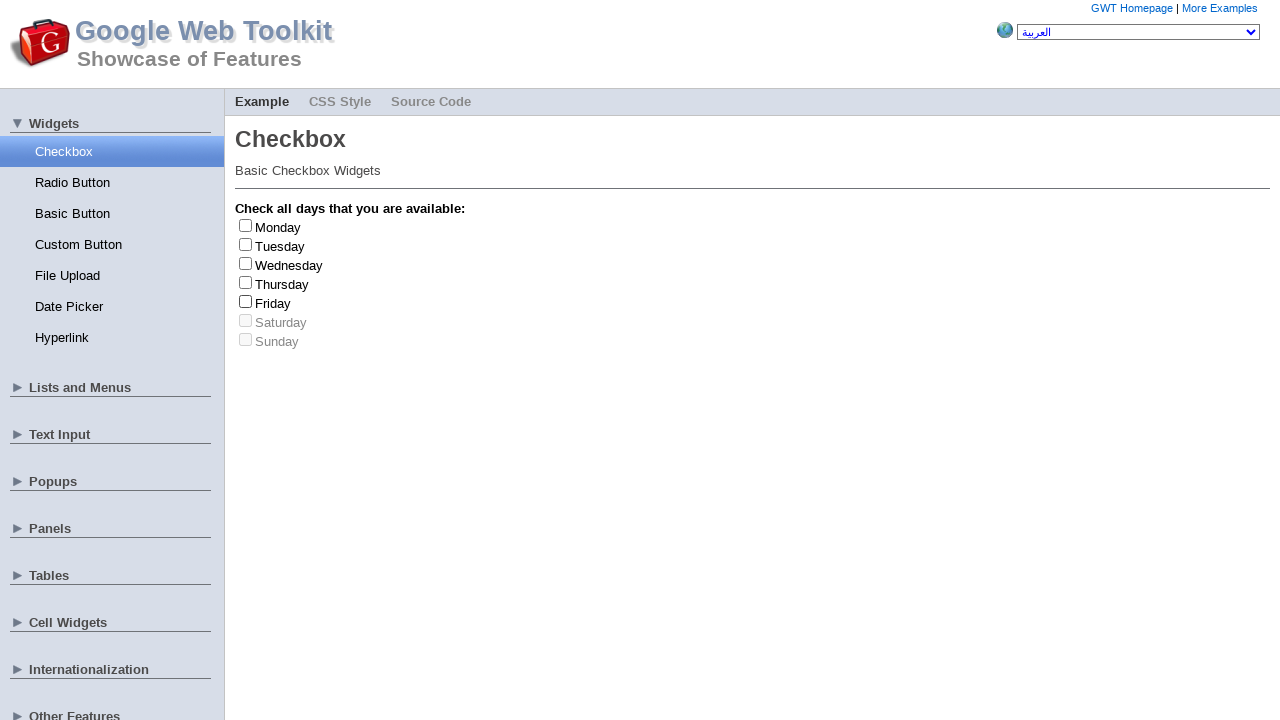

Friday checkbox checked and unchecked (count: 1/3)
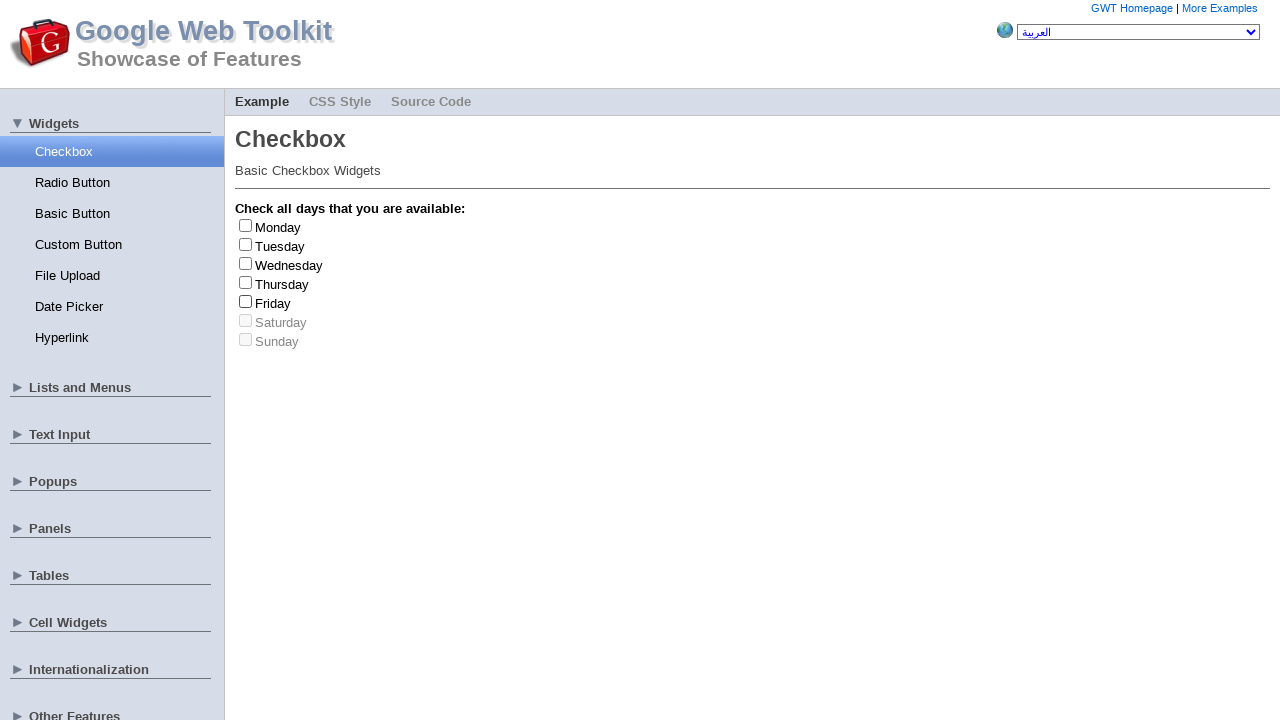

Clicked checkbox to check it at (246, 225) on input[type='checkbox'] >> nth=0
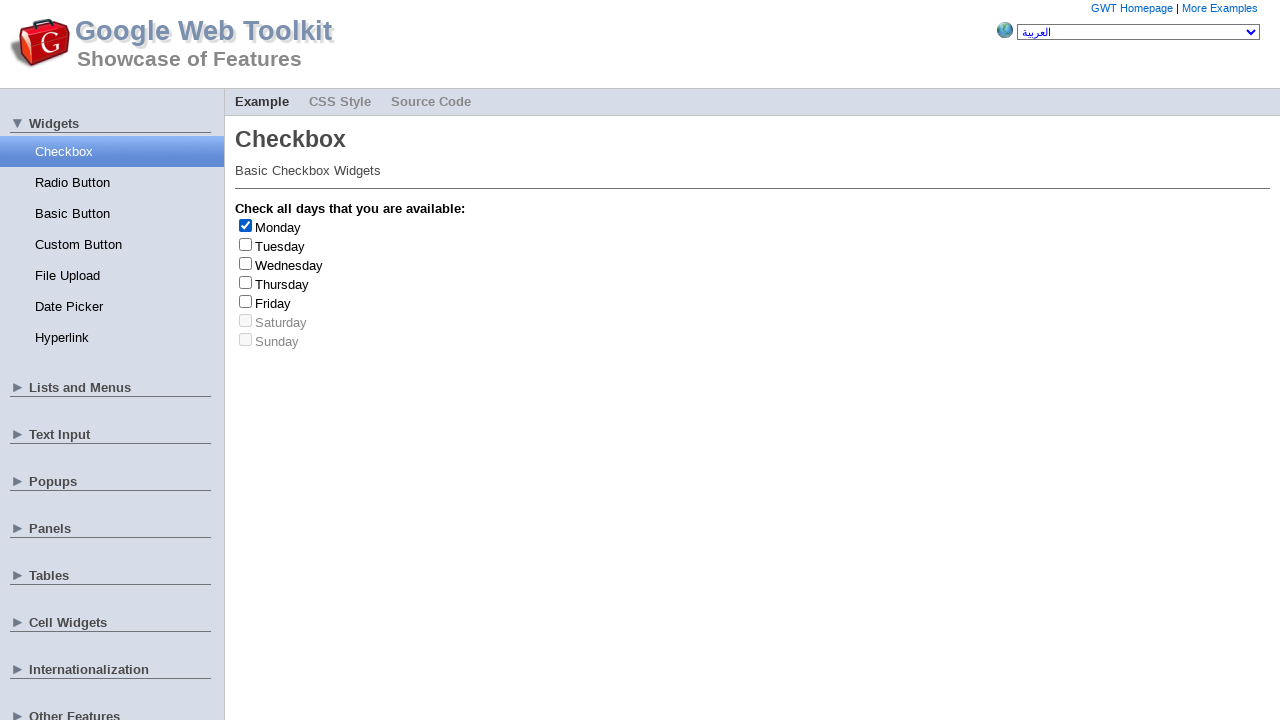

Retrieved checkbox label: Monday
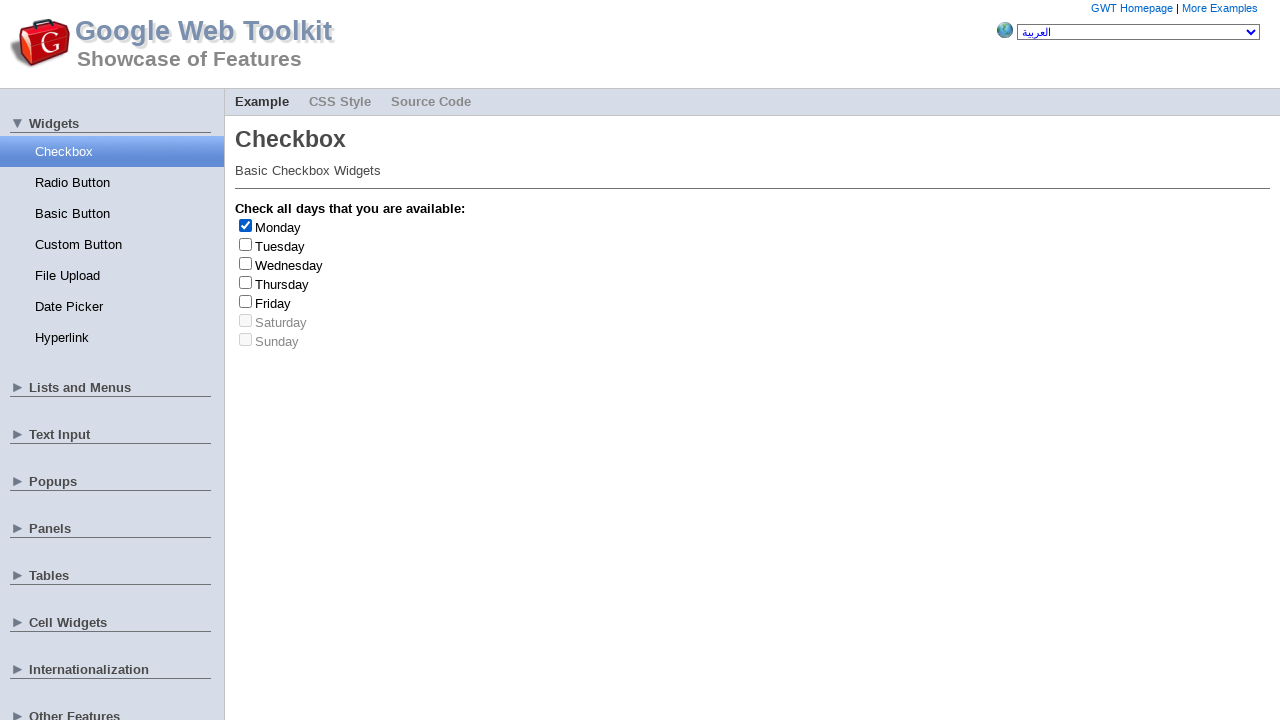

Clicked checkbox to uncheck it at (246, 225) on input[type='checkbox'] >> nth=0
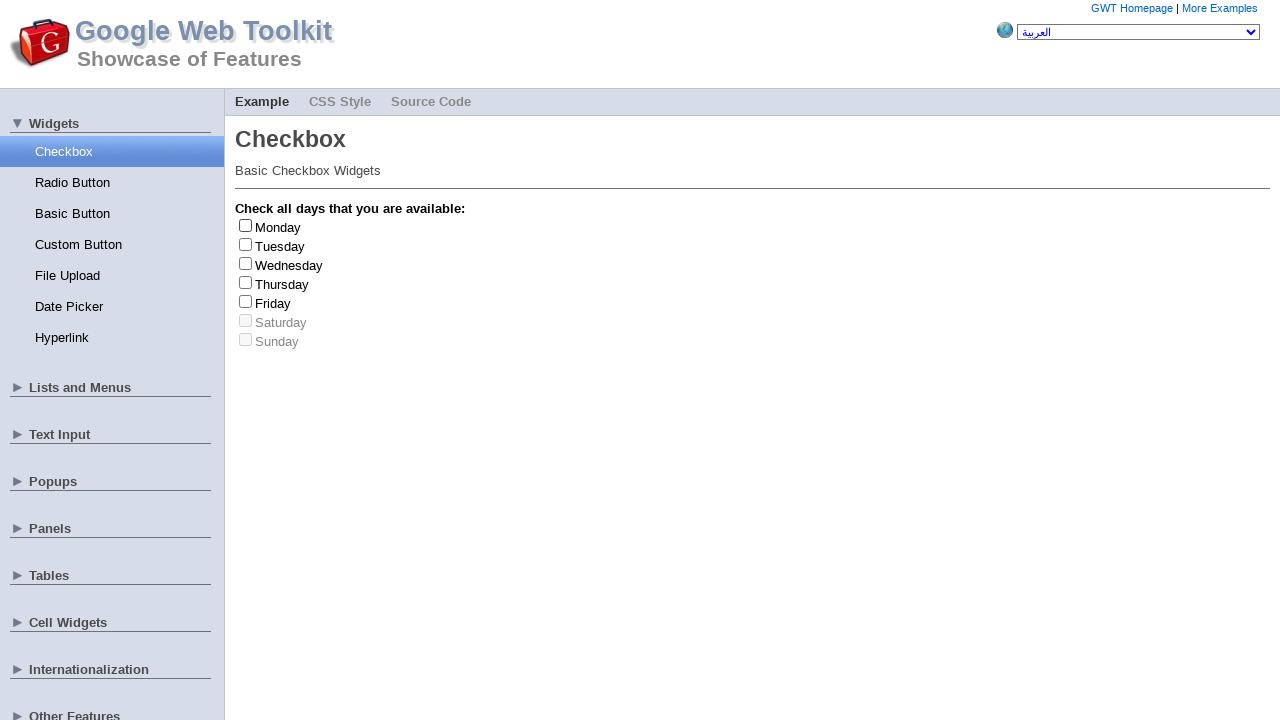

Clicked checkbox to check it at (246, 301) on input[type='checkbox'] >> nth=4
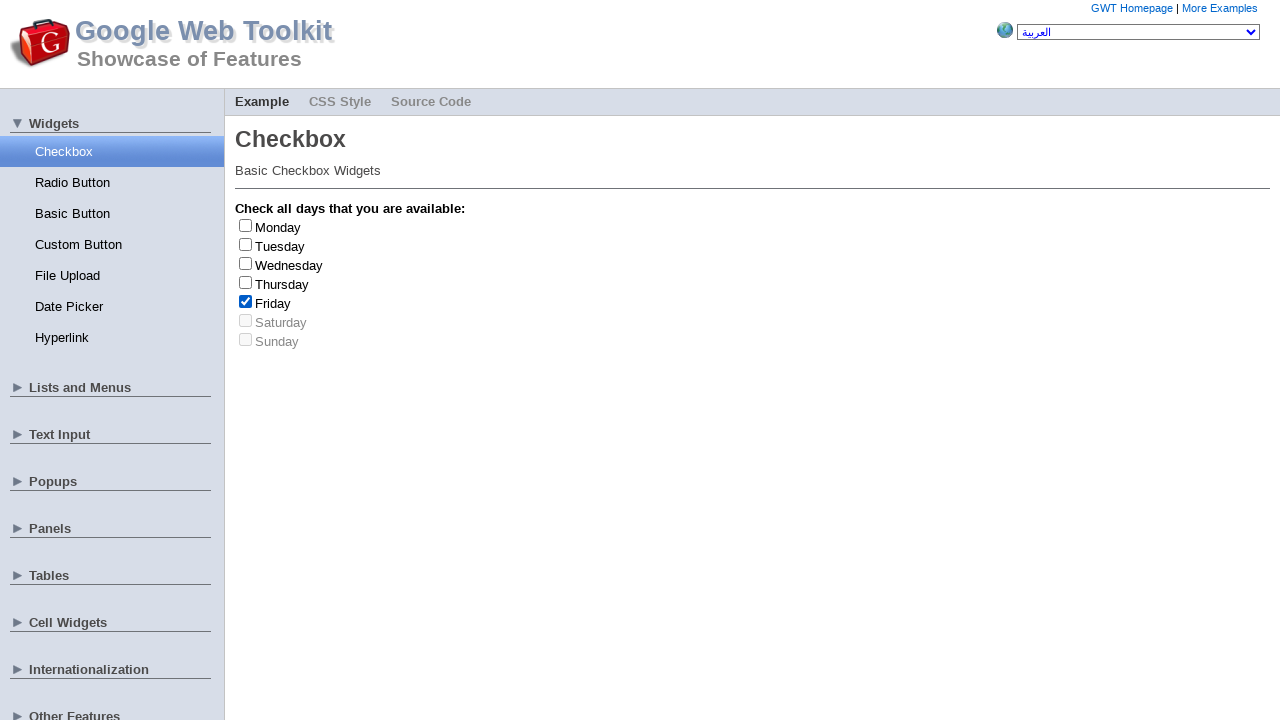

Retrieved checkbox label: Friday
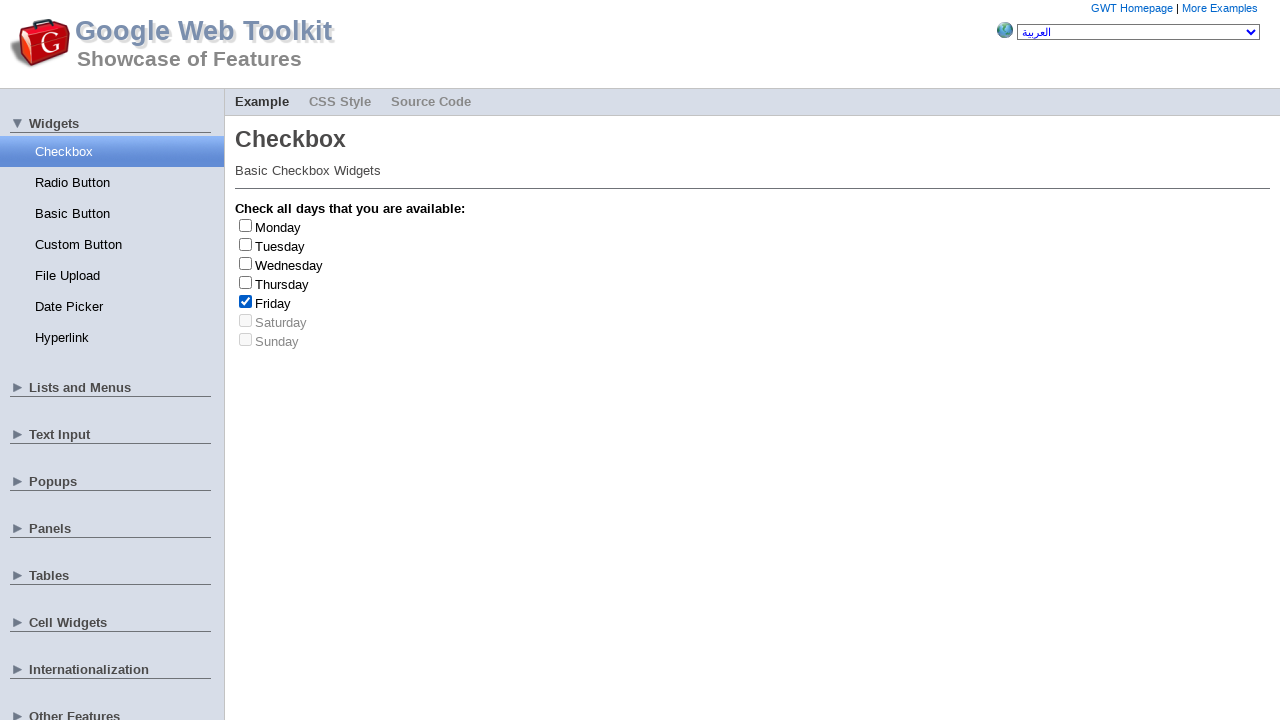

Clicked checkbox to uncheck it at (246, 301) on input[type='checkbox'] >> nth=4
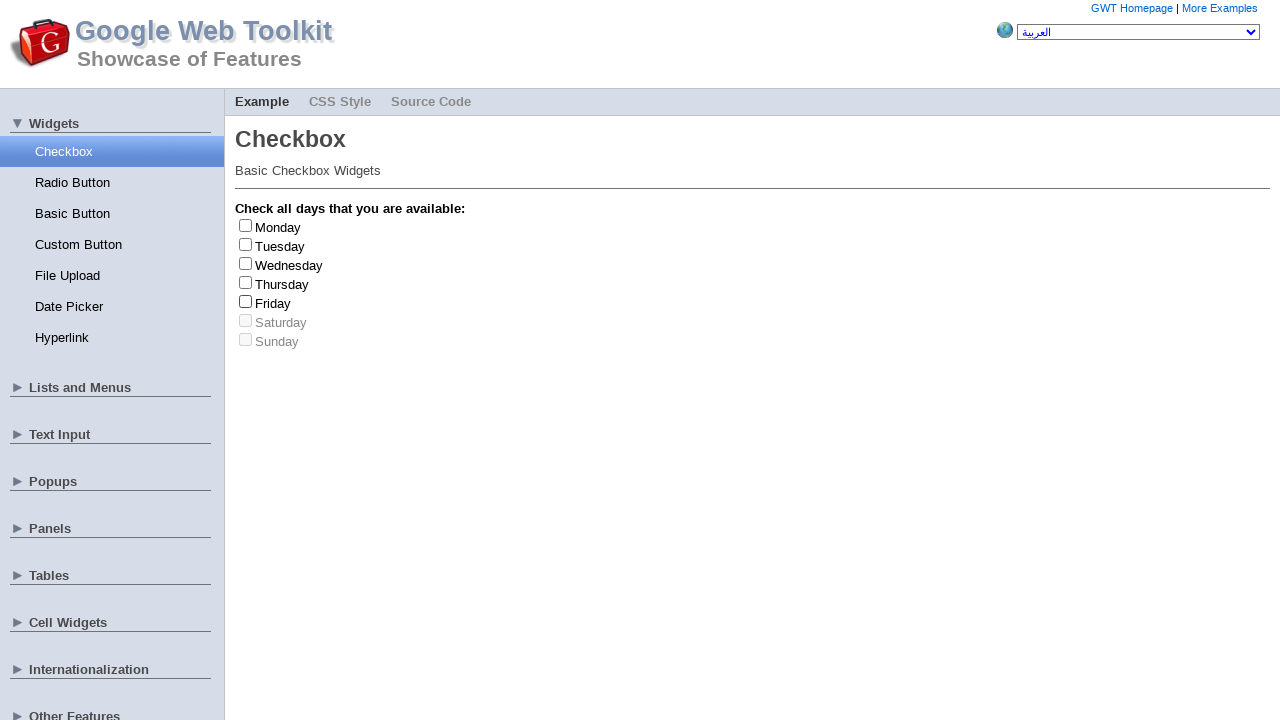

Friday checkbox checked and unchecked (count: 2/3)
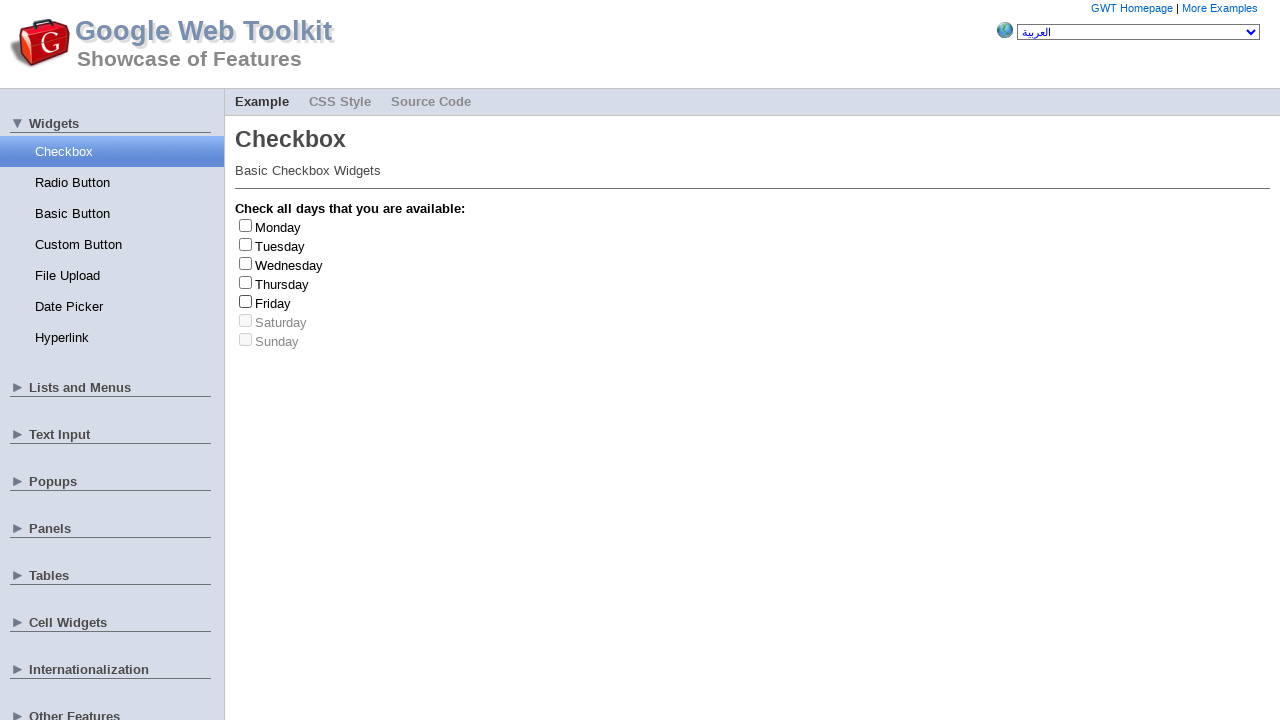

Clicked checkbox to check it at (246, 225) on input[type='checkbox'] >> nth=0
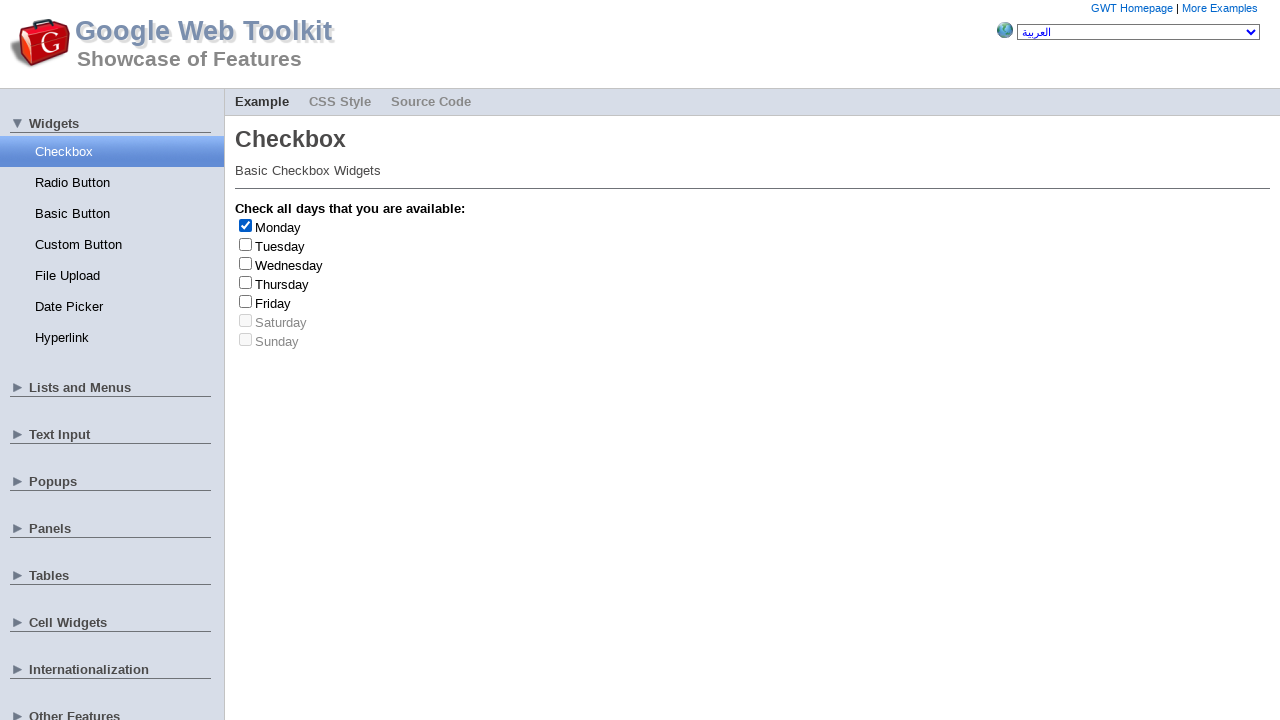

Retrieved checkbox label: Monday
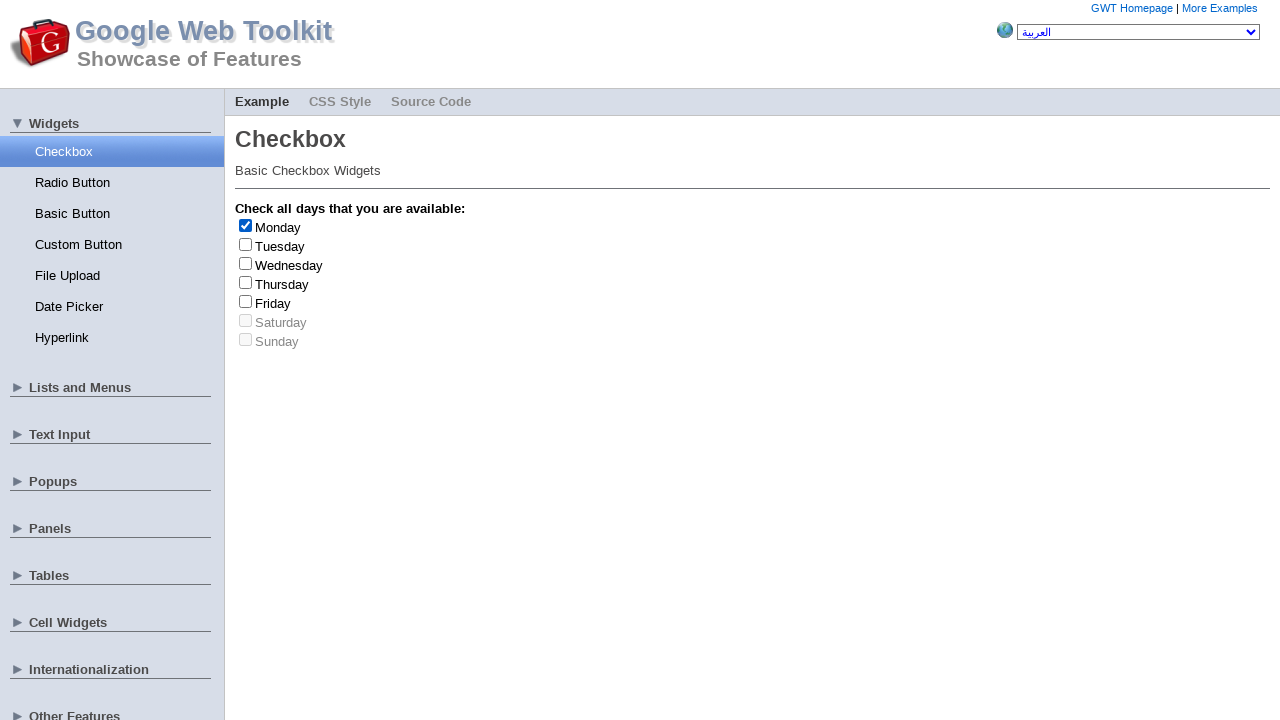

Clicked checkbox to uncheck it at (246, 225) on input[type='checkbox'] >> nth=0
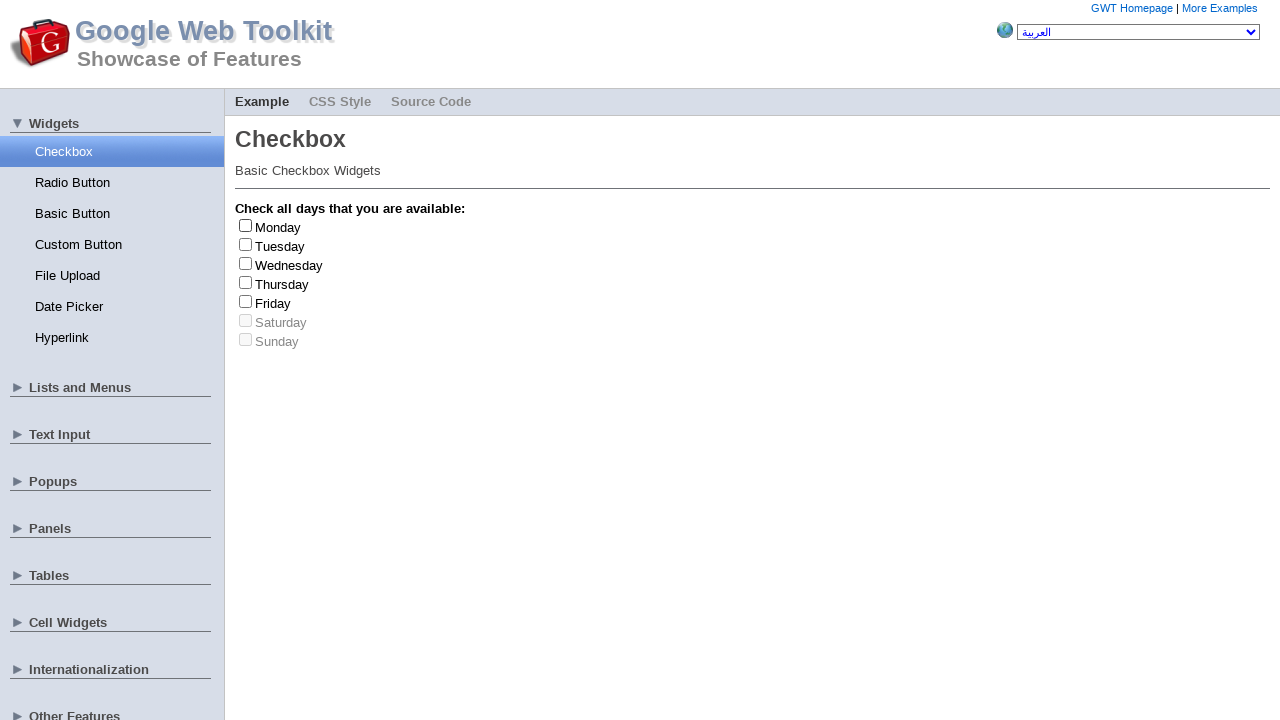

Clicked checkbox to check it at (246, 263) on input[type='checkbox'] >> nth=2
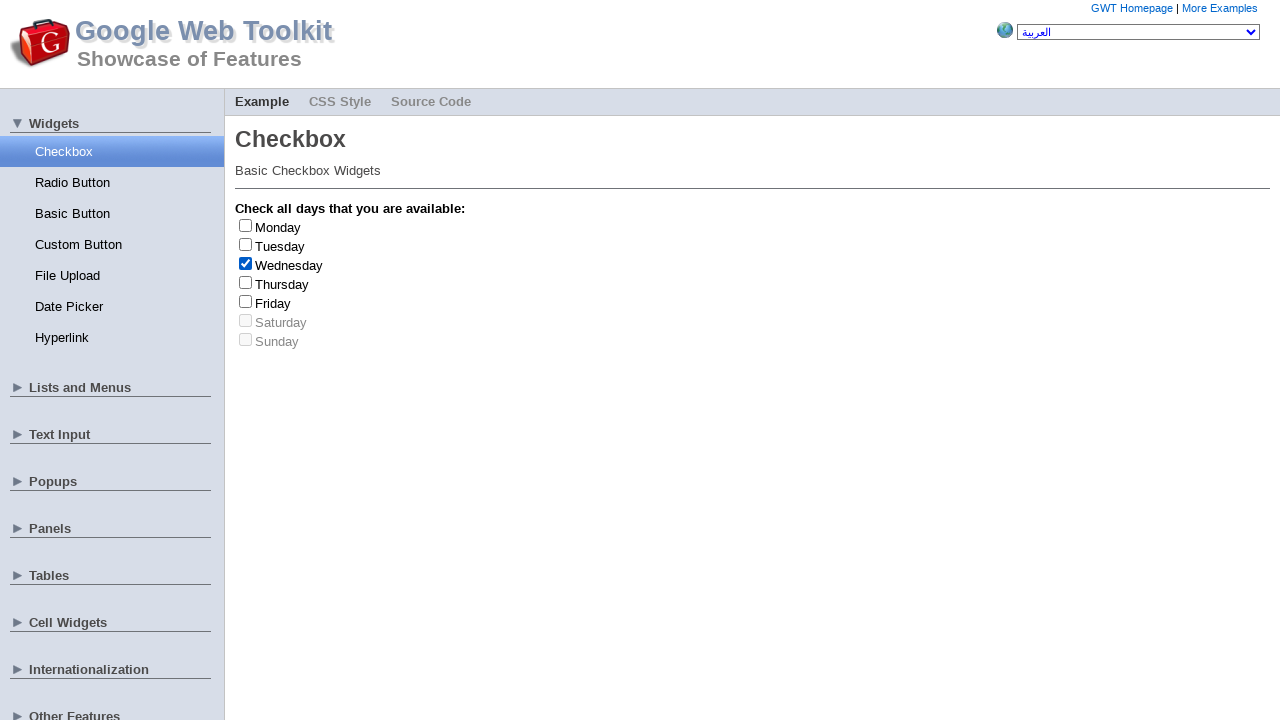

Retrieved checkbox label: Wednesday
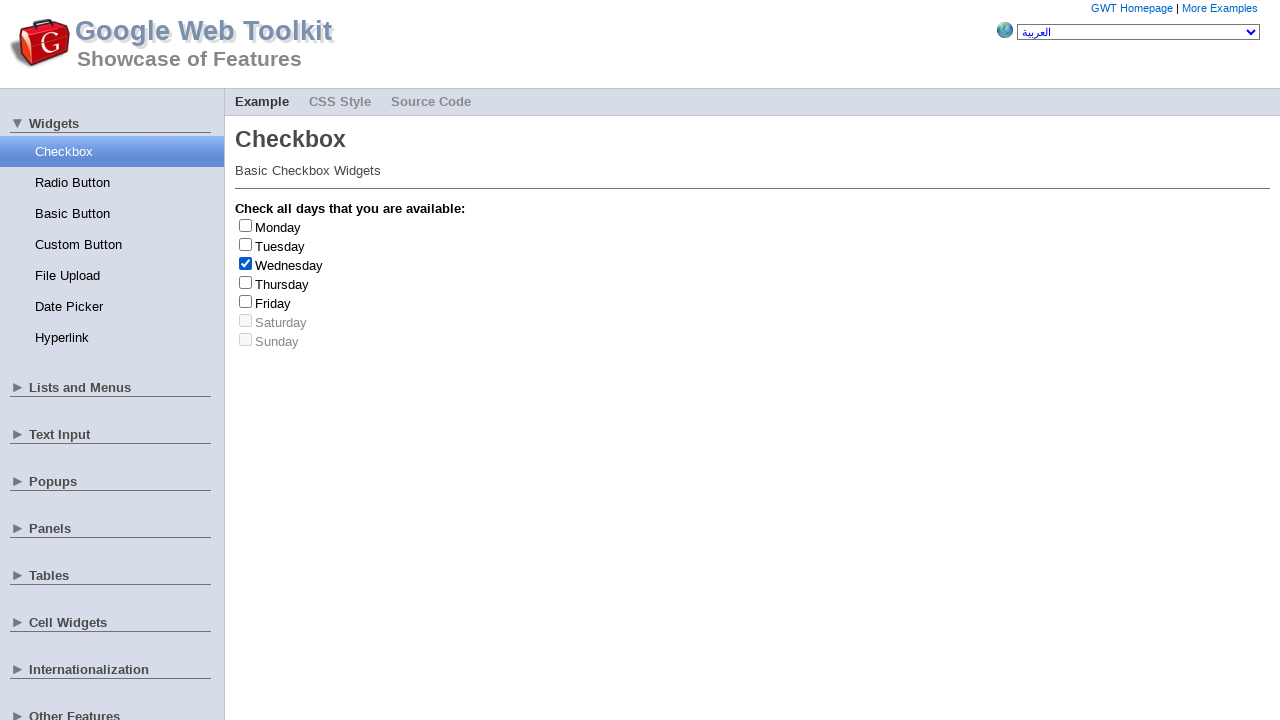

Clicked checkbox to uncheck it at (246, 263) on input[type='checkbox'] >> nth=2
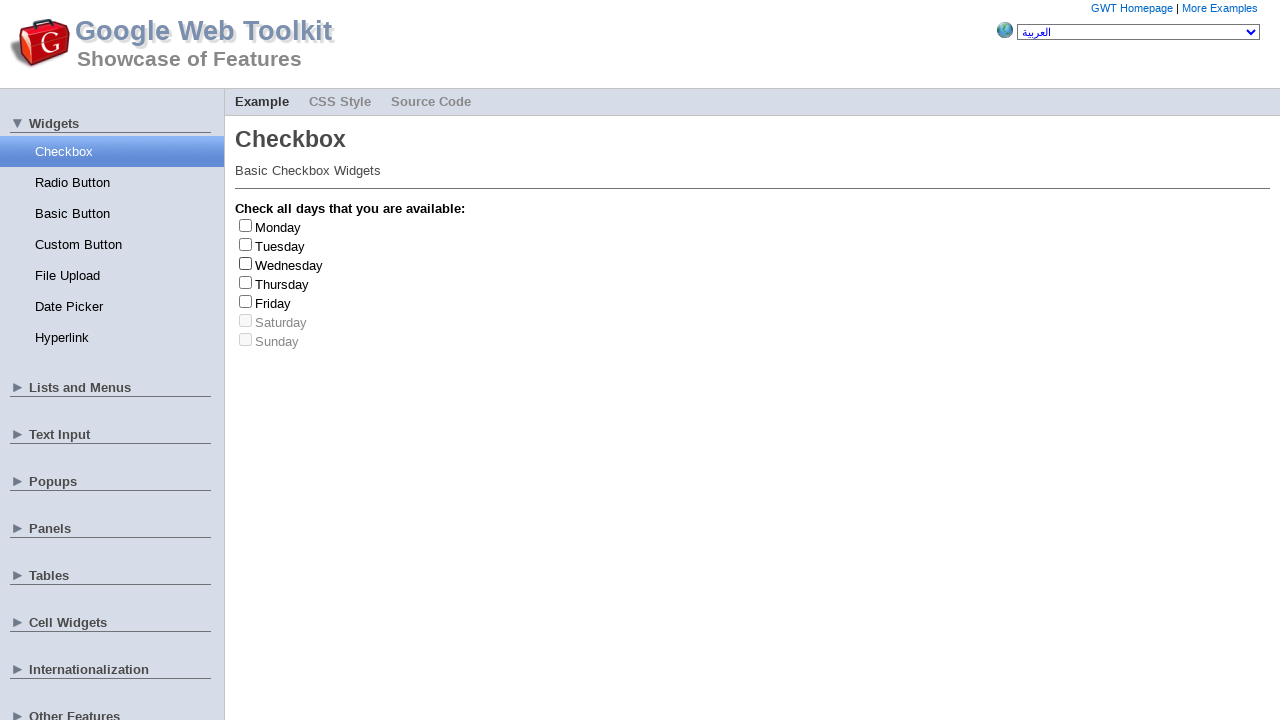

Clicked checkbox to check it at (246, 263) on input[type='checkbox'] >> nth=2
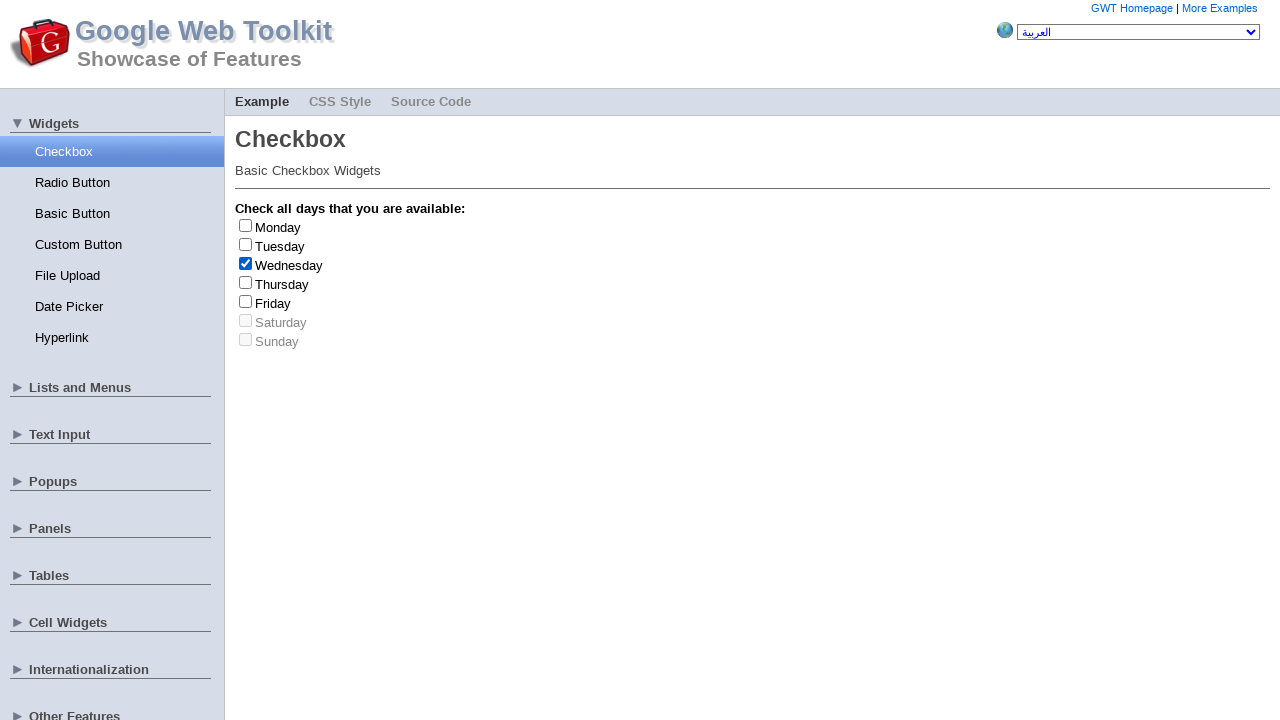

Retrieved checkbox label: Wednesday
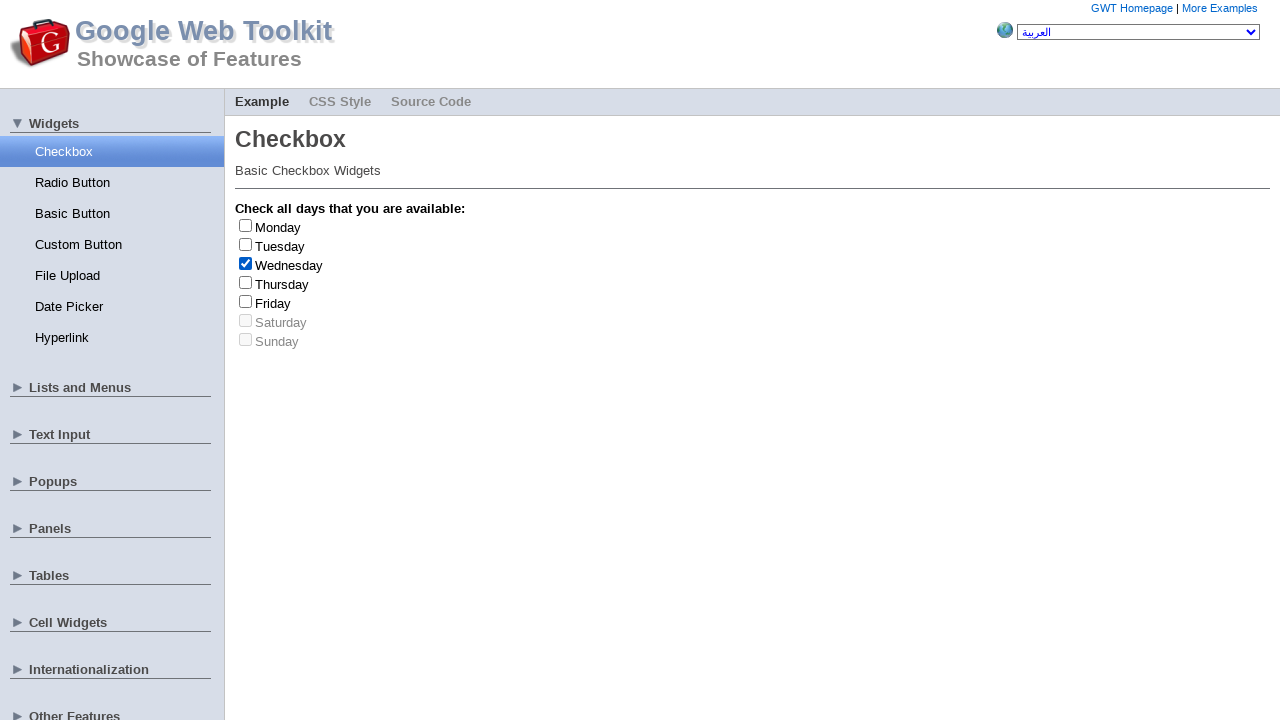

Clicked checkbox to uncheck it at (246, 263) on input[type='checkbox'] >> nth=2
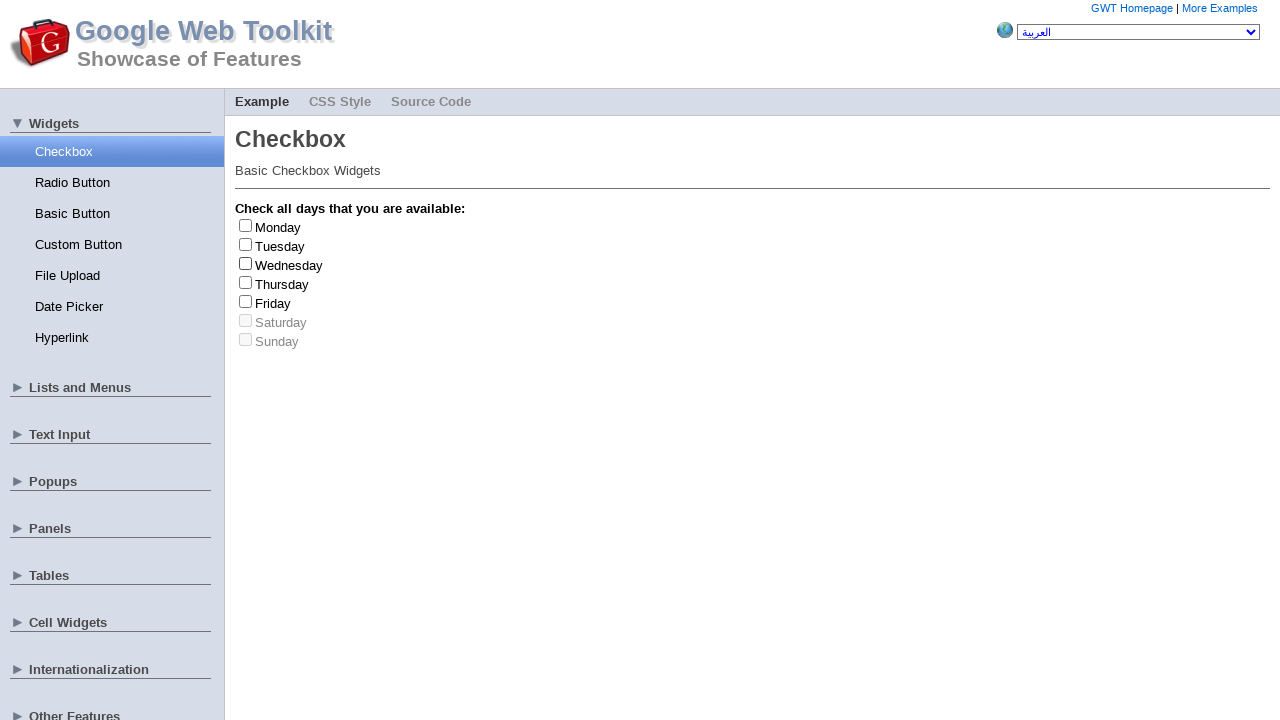

Clicked checkbox to check it at (246, 301) on input[type='checkbox'] >> nth=4
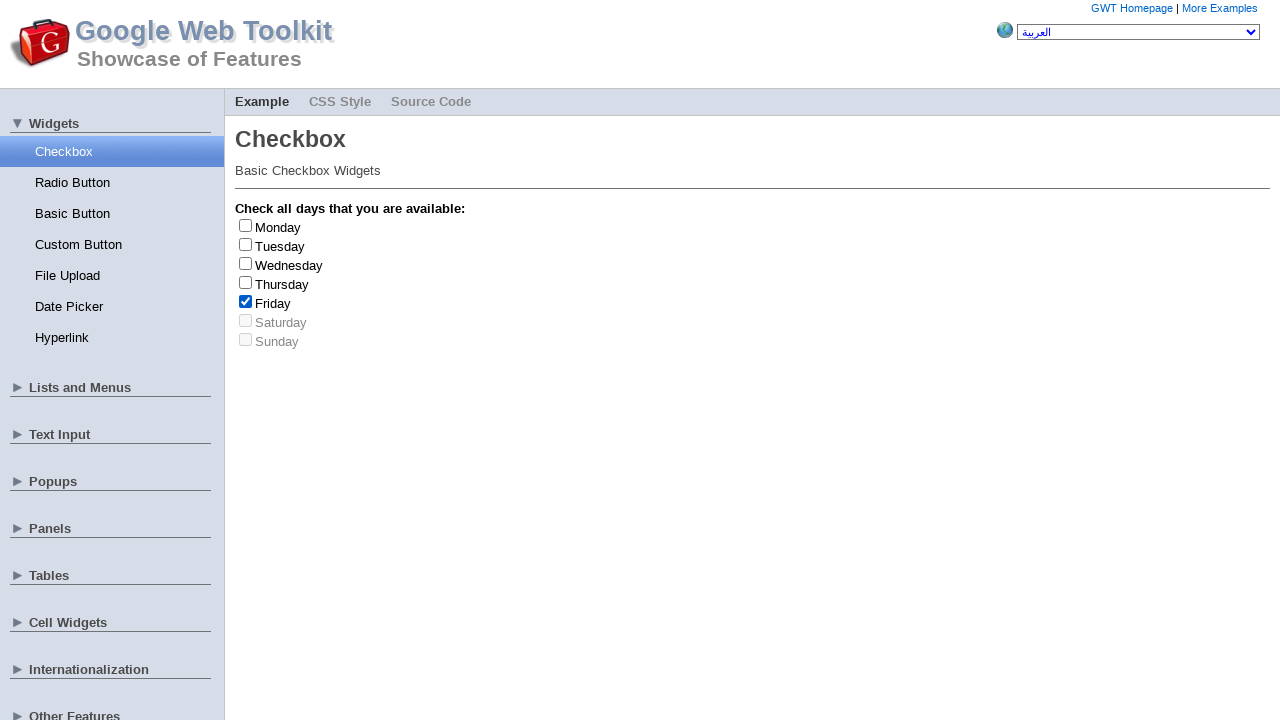

Retrieved checkbox label: Friday
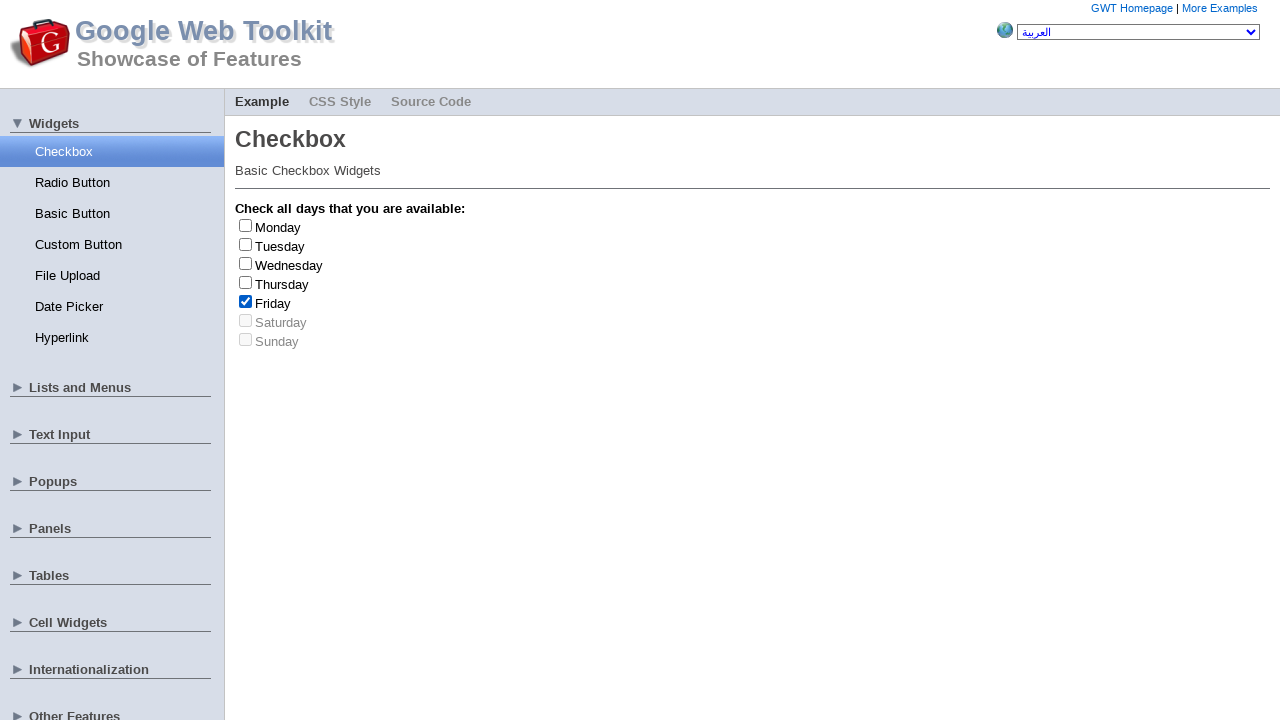

Clicked checkbox to uncheck it at (246, 301) on input[type='checkbox'] >> nth=4
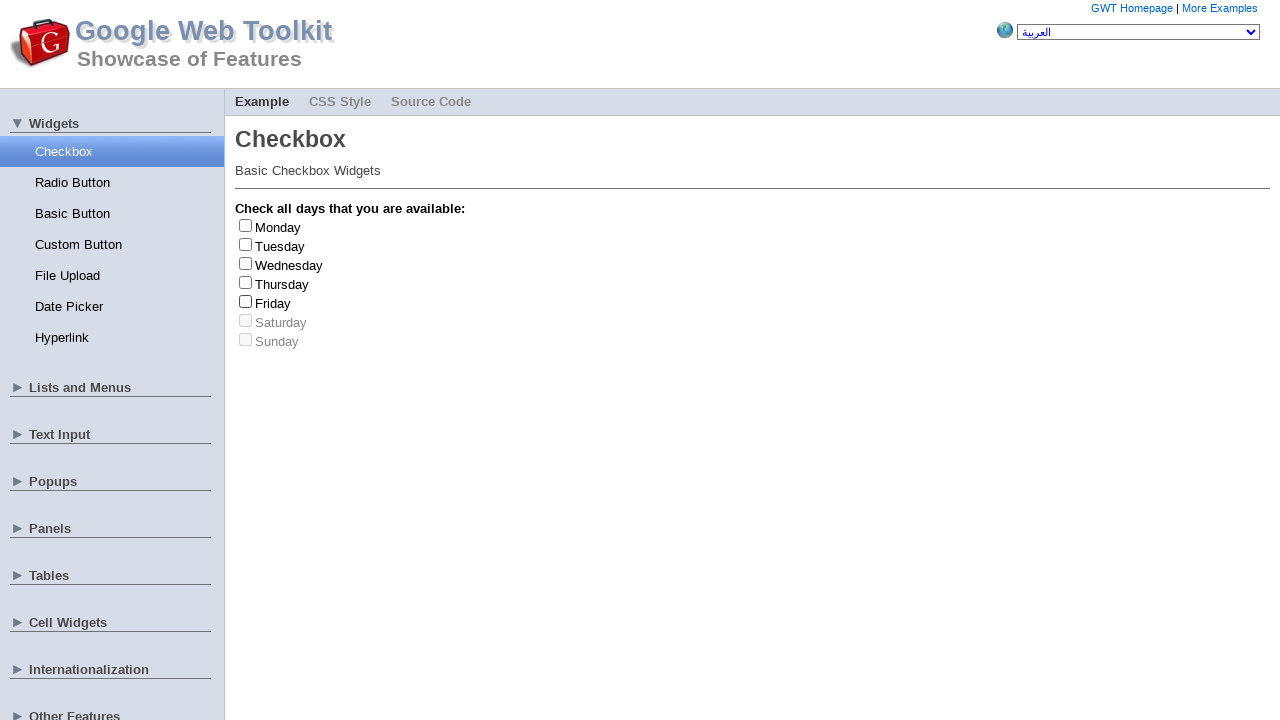

Friday checkbox checked and unchecked (count: 3/3)
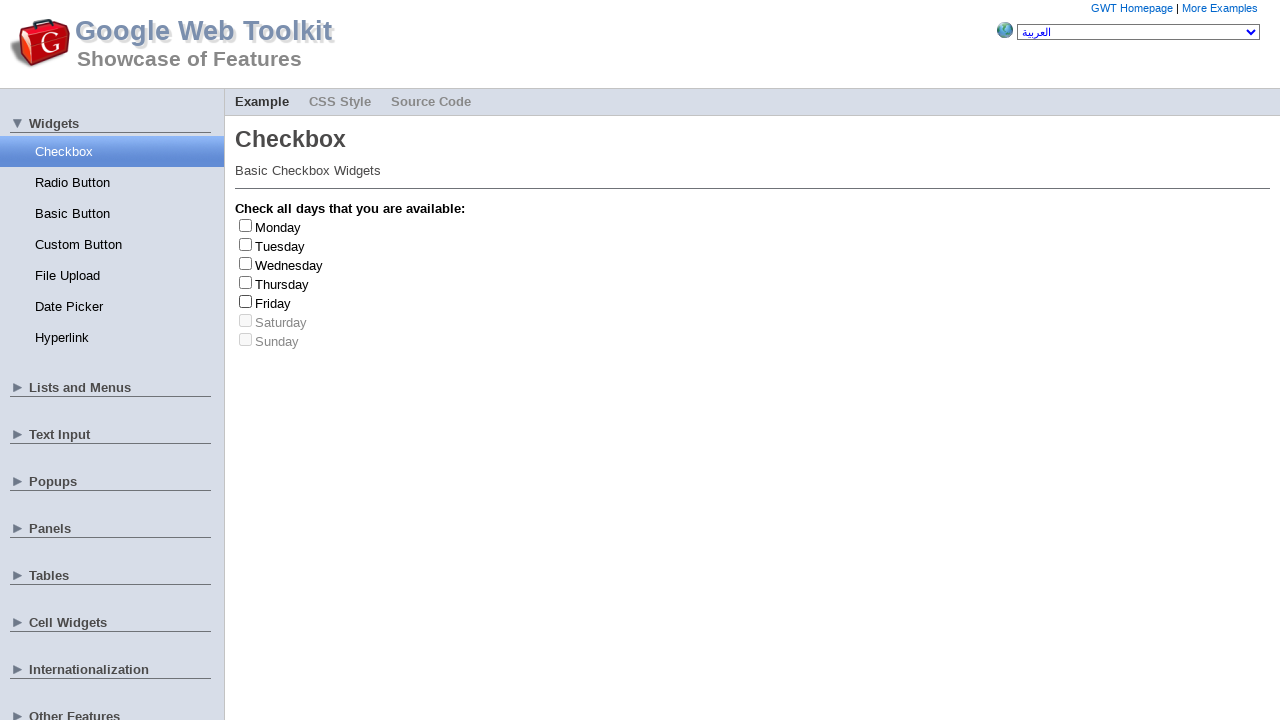

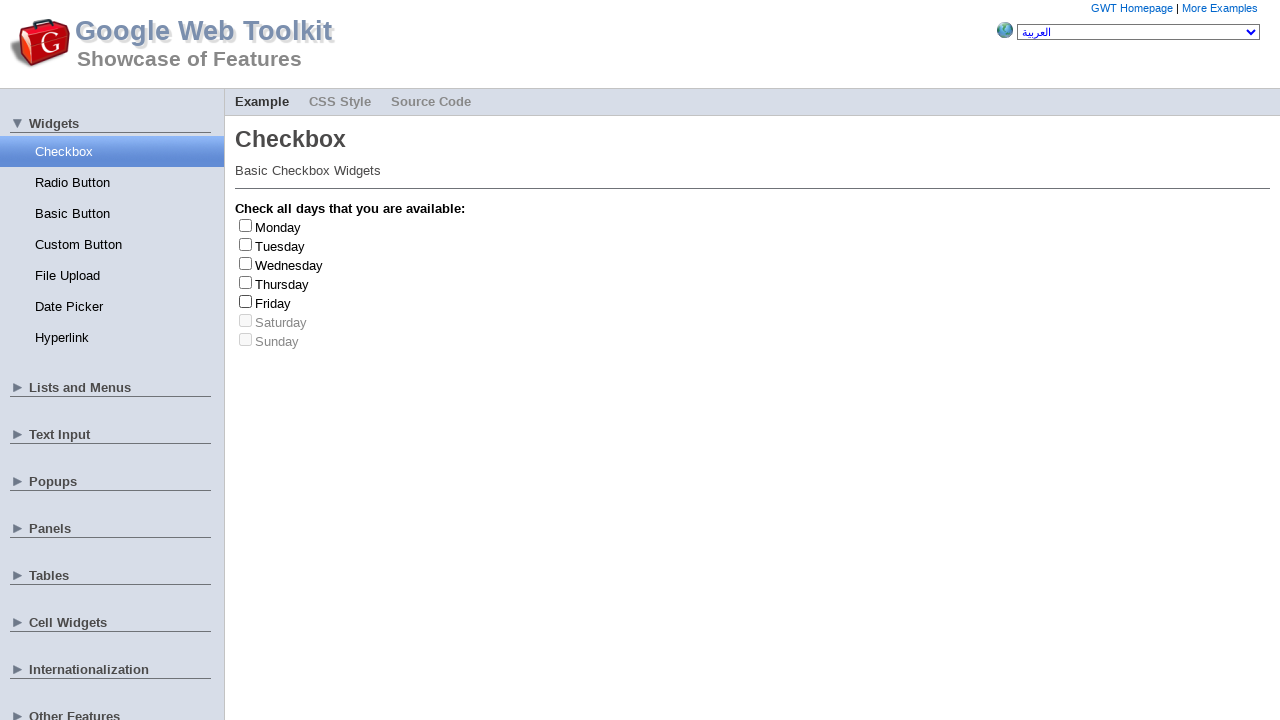